Tests dropdown selection functionality by selecting an option from a fruits dropdown and verifying the success message contains the expected value

Starting URL: https://letcode.in/dropdowns

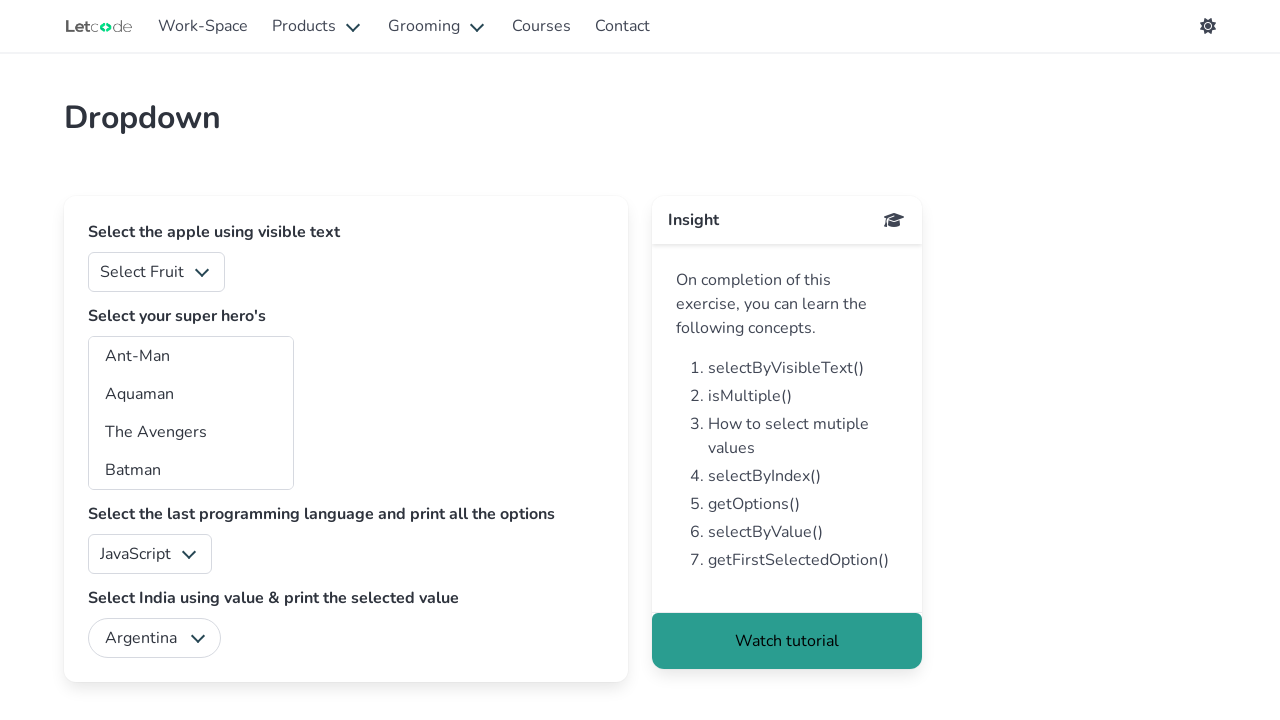

Selected 'Orange' (option 2) from fruits dropdown on #fruits
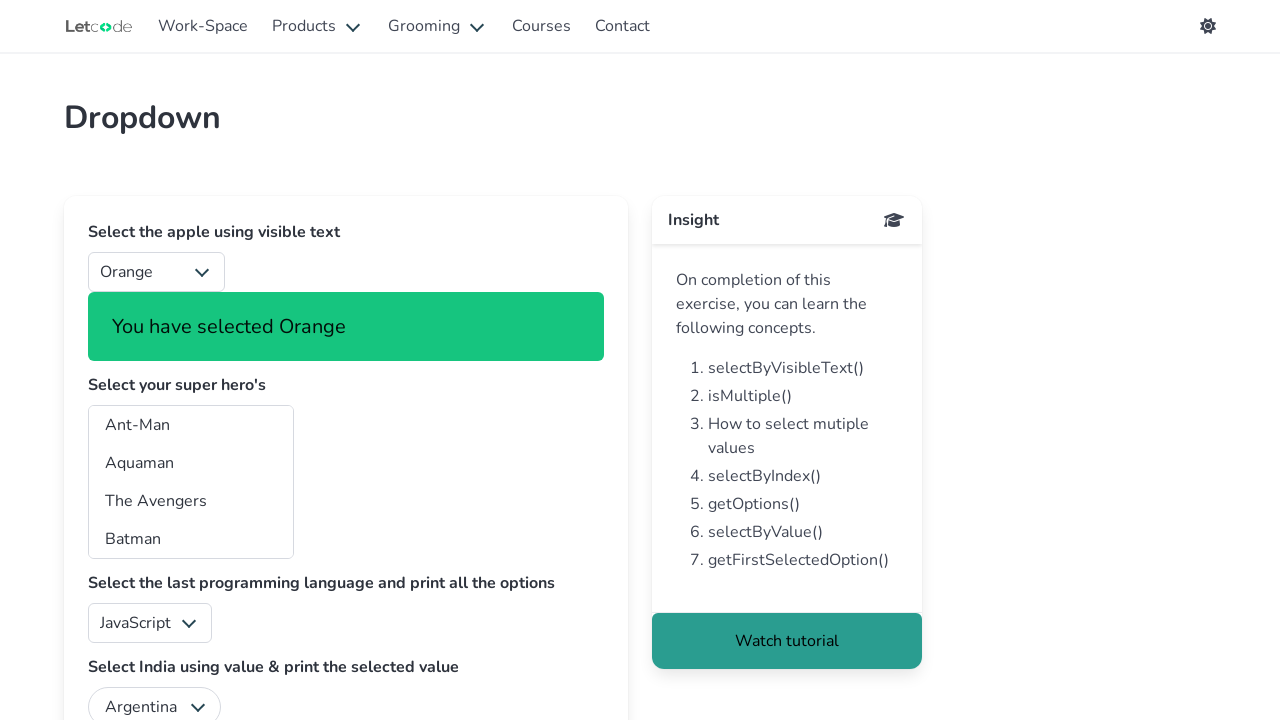

Success notification appeared after dropdown selection
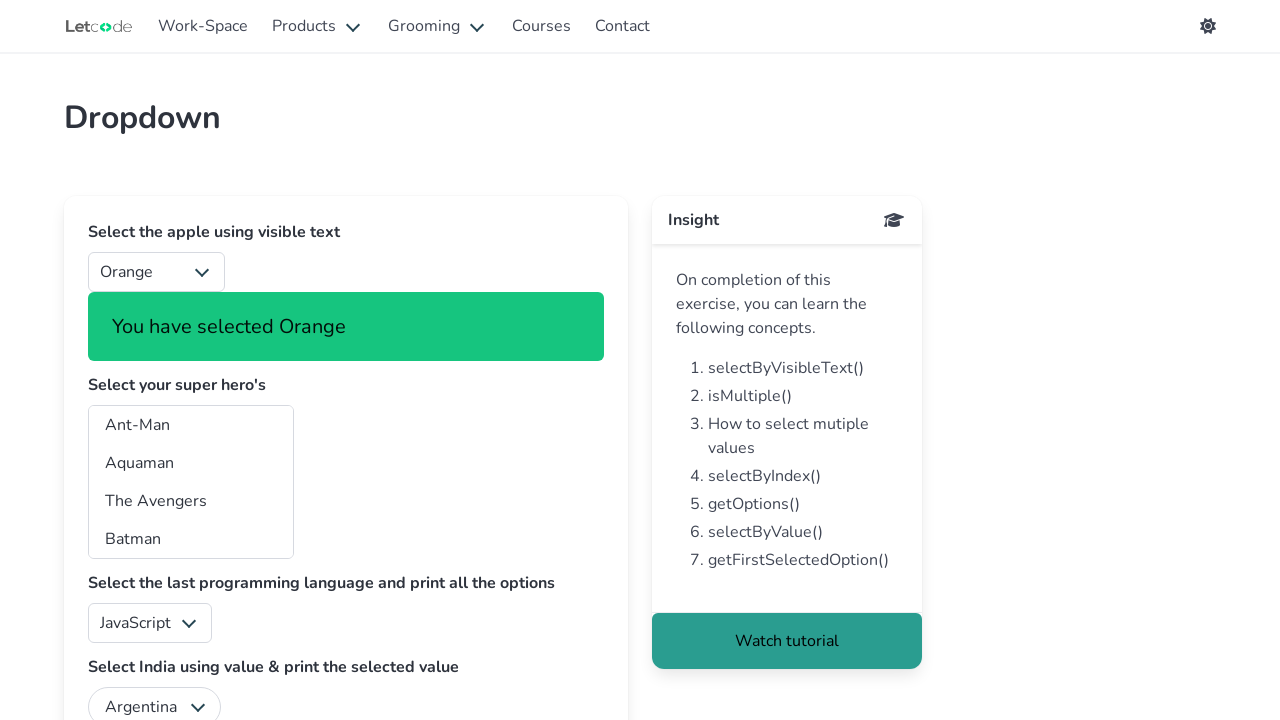

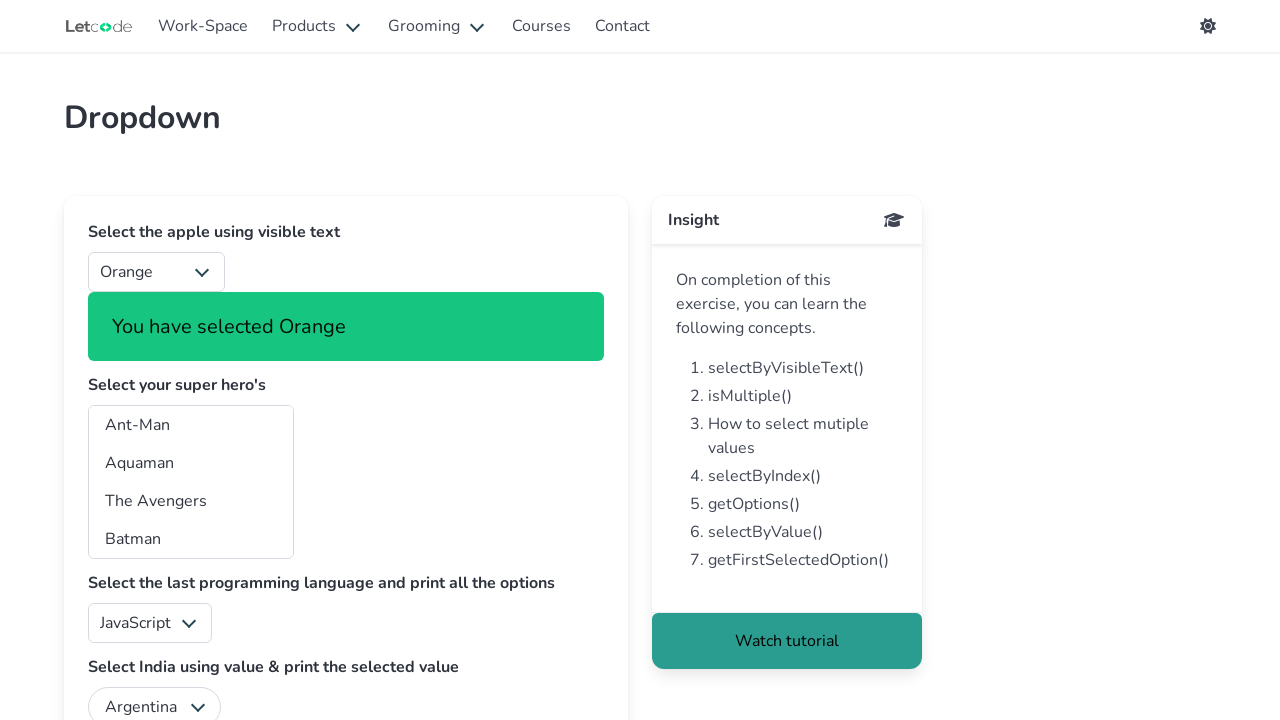